Tests switching between filter views and returning to show all items

Starting URL: https://demo.playwright.dev/todomvc

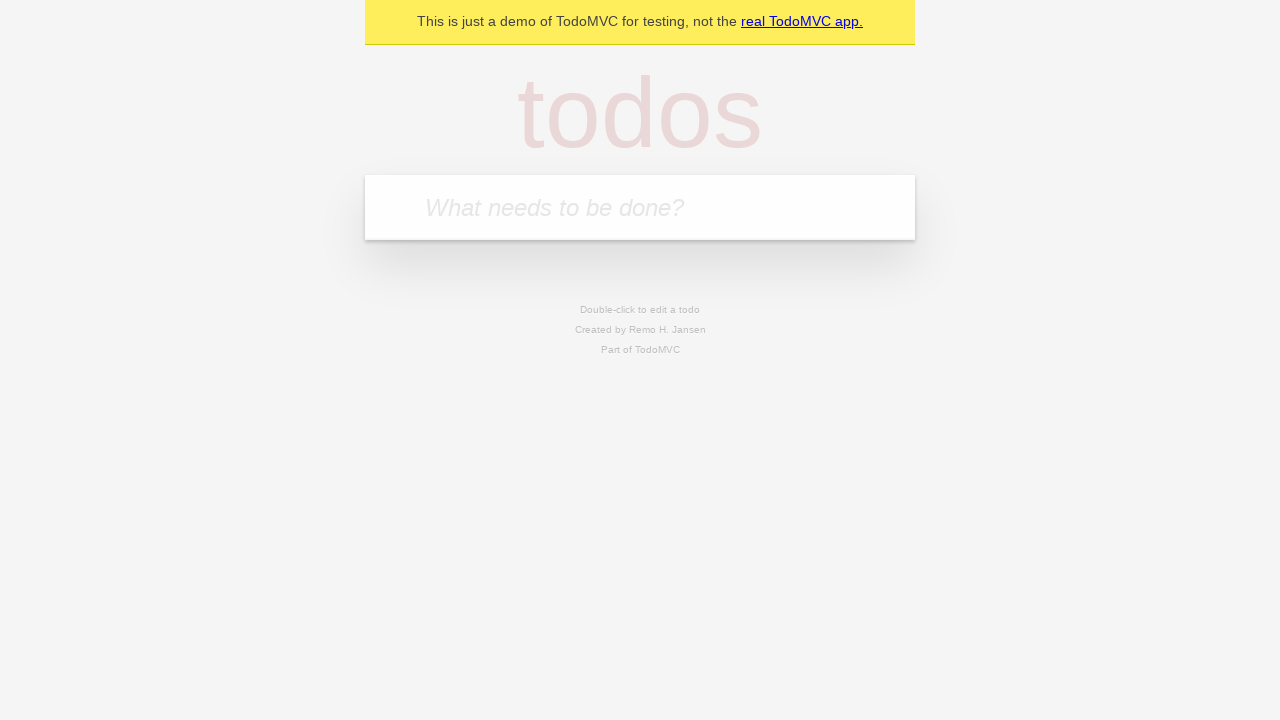

Filled todo input with 'buy some cheese' on internal:attr=[placeholder="What needs to be done?"i]
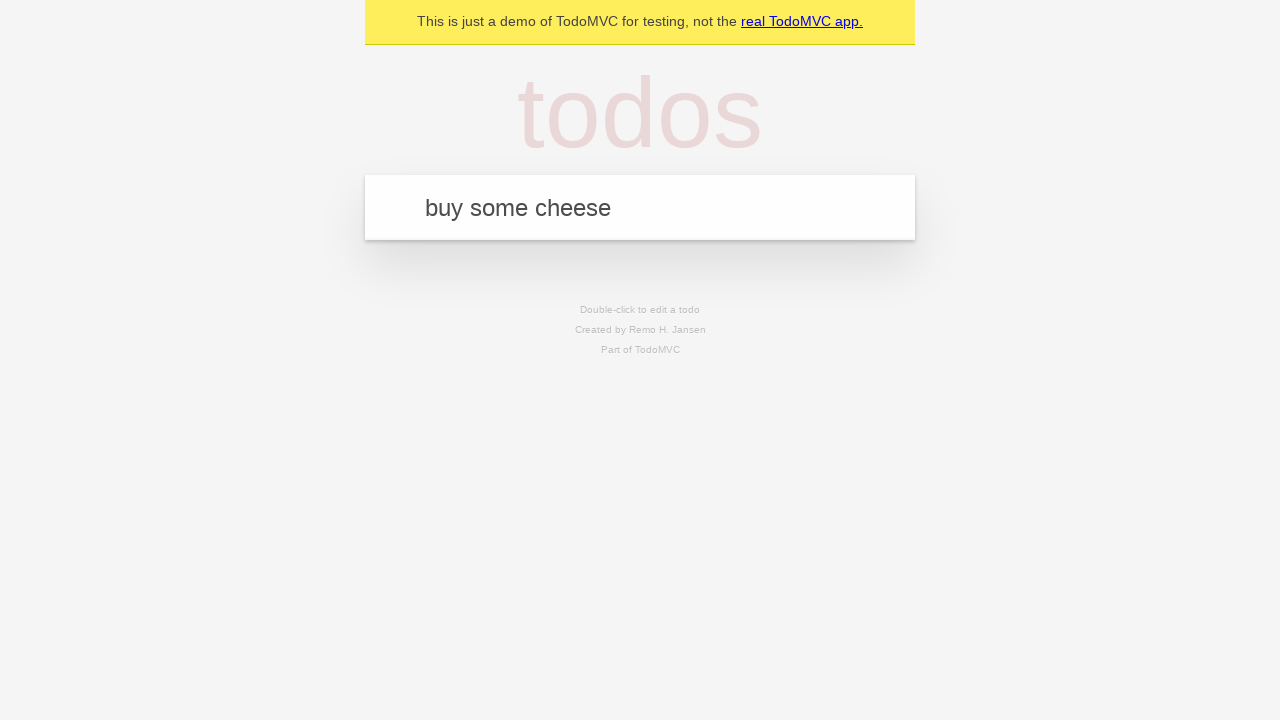

Pressed Enter to add first todo item on internal:attr=[placeholder="What needs to be done?"i]
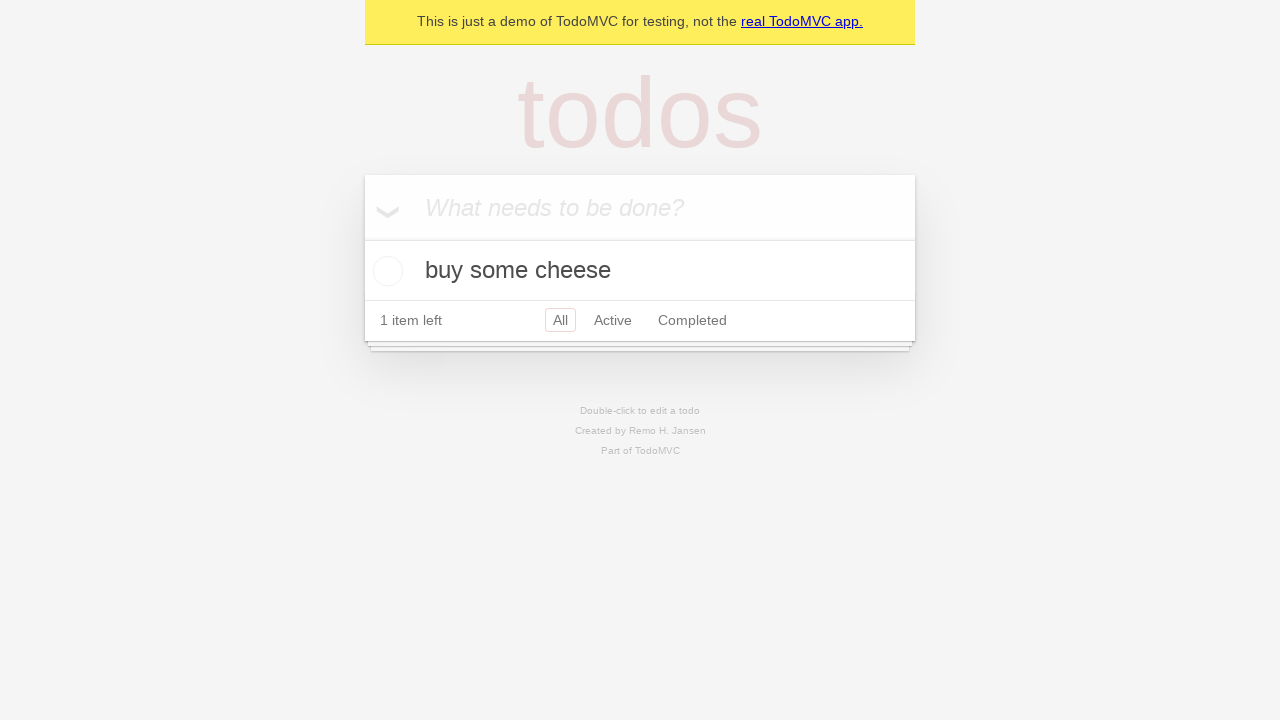

Filled todo input with 'feed the cat' on internal:attr=[placeholder="What needs to be done?"i]
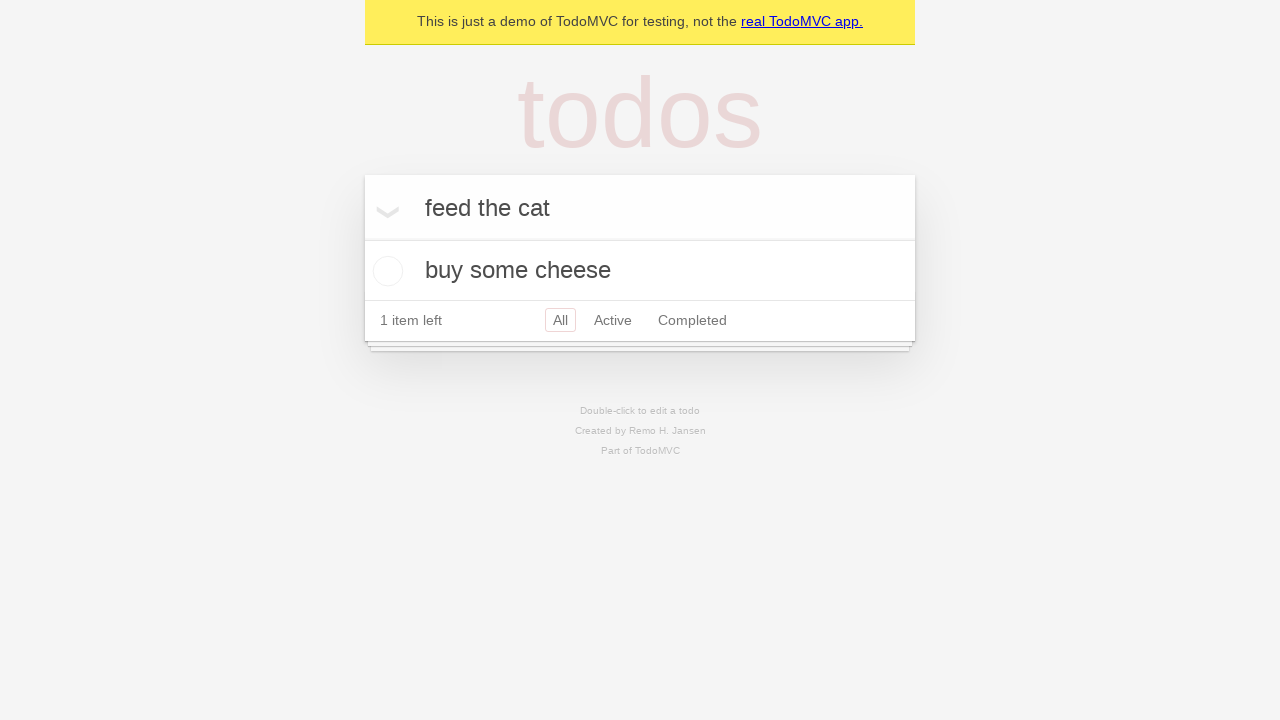

Pressed Enter to add second todo item on internal:attr=[placeholder="What needs to be done?"i]
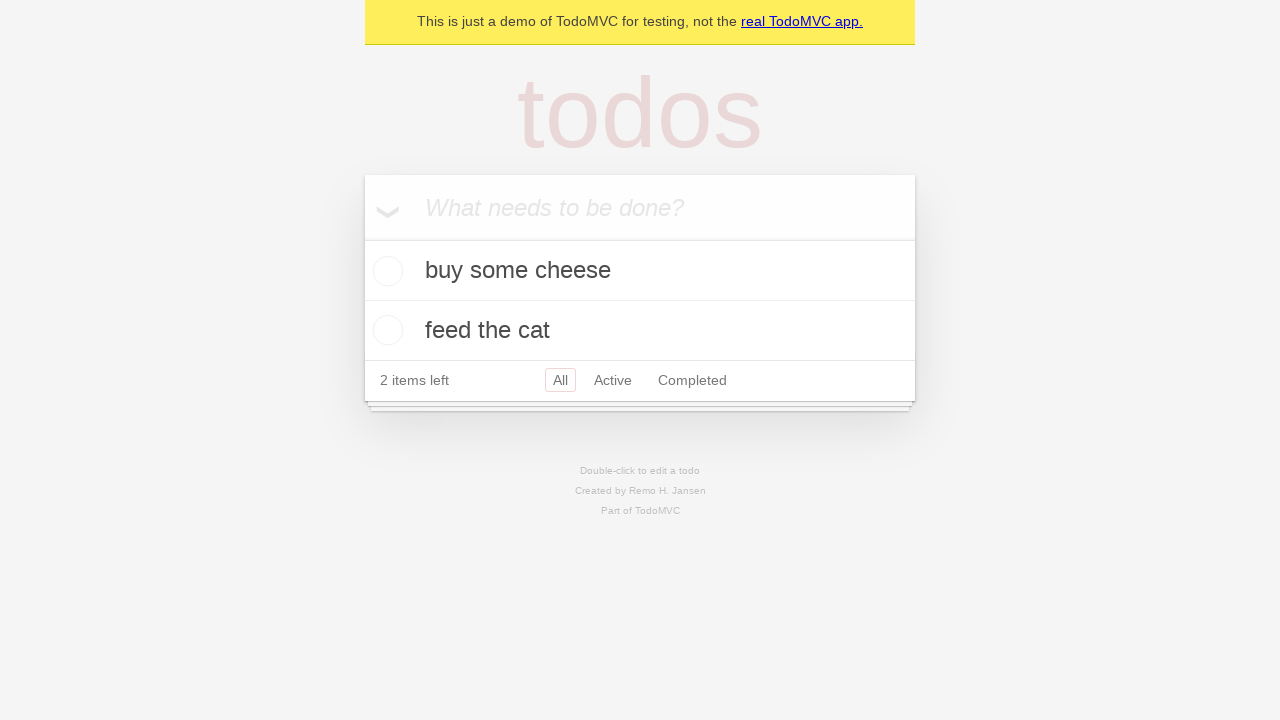

Filled todo input with 'book a doctors appointment' on internal:attr=[placeholder="What needs to be done?"i]
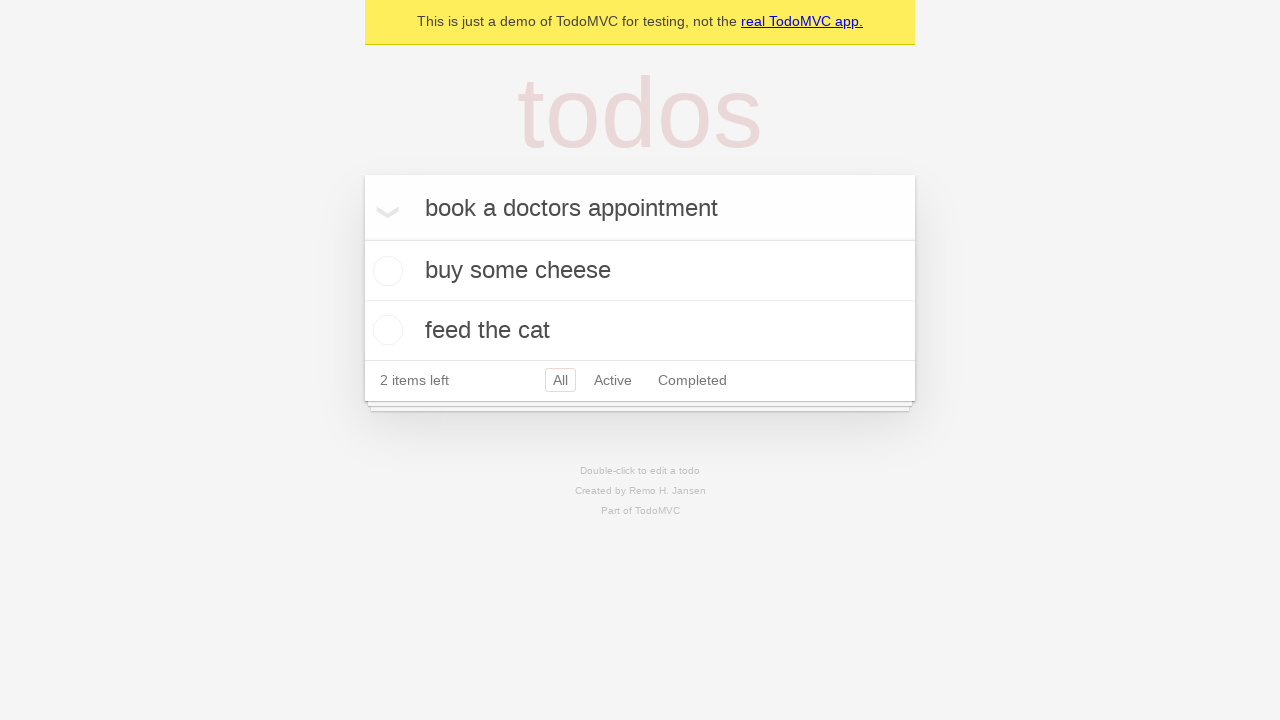

Pressed Enter to add third todo item on internal:attr=[placeholder="What needs to be done?"i]
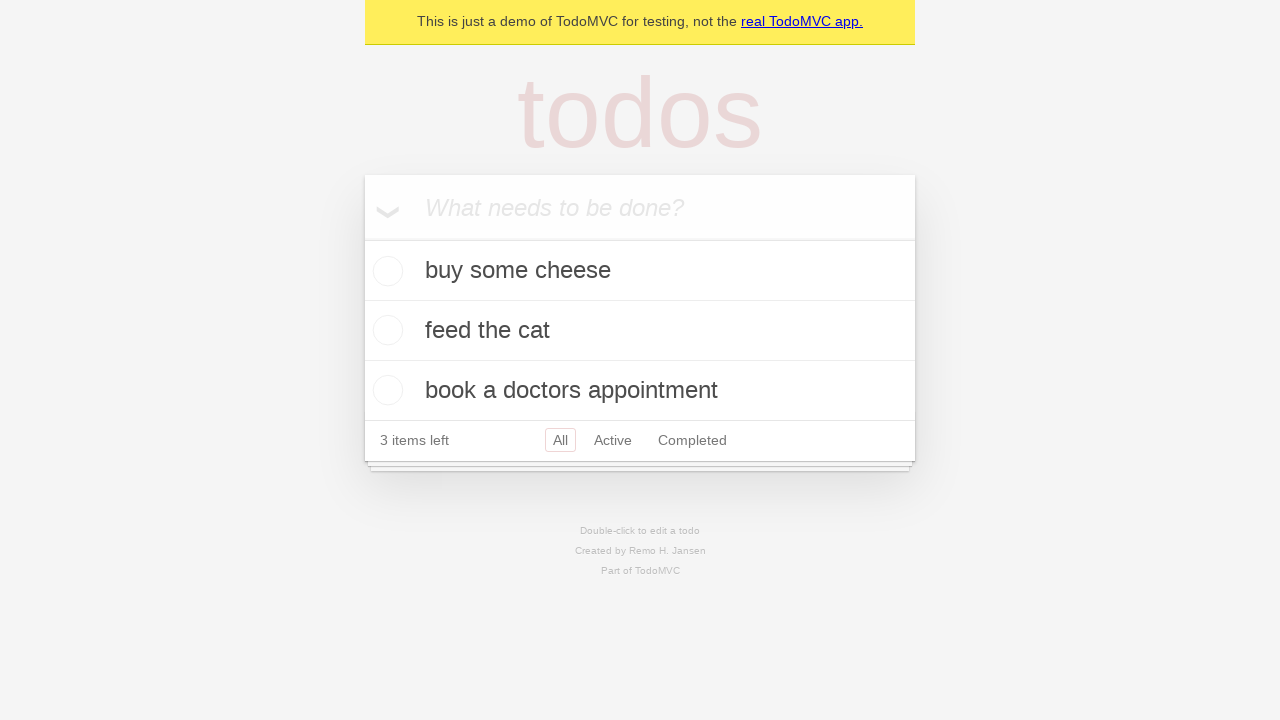

Checked the second todo item (feed the cat) to mark it as complete at (385, 330) on internal:testid=[data-testid="todo-item"s] >> nth=1 >> internal:role=checkbox
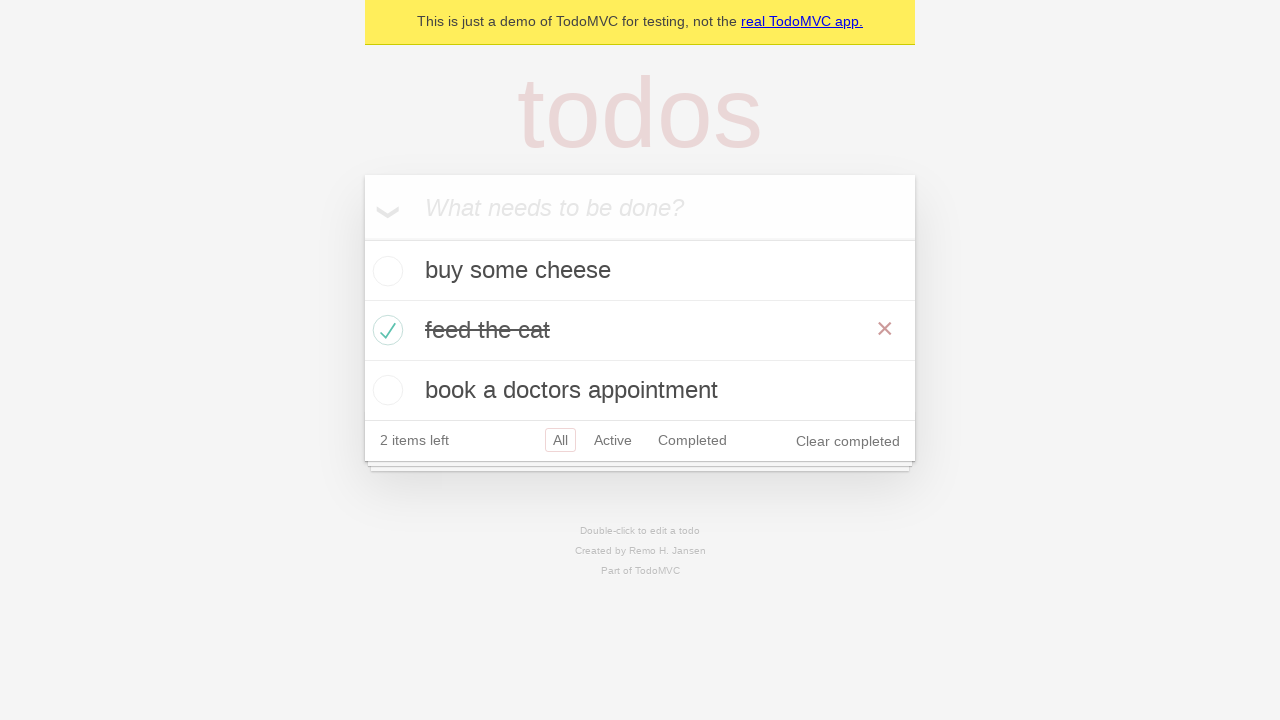

Clicked Active filter to show only incomplete items at (613, 440) on internal:role=link[name="Active"i]
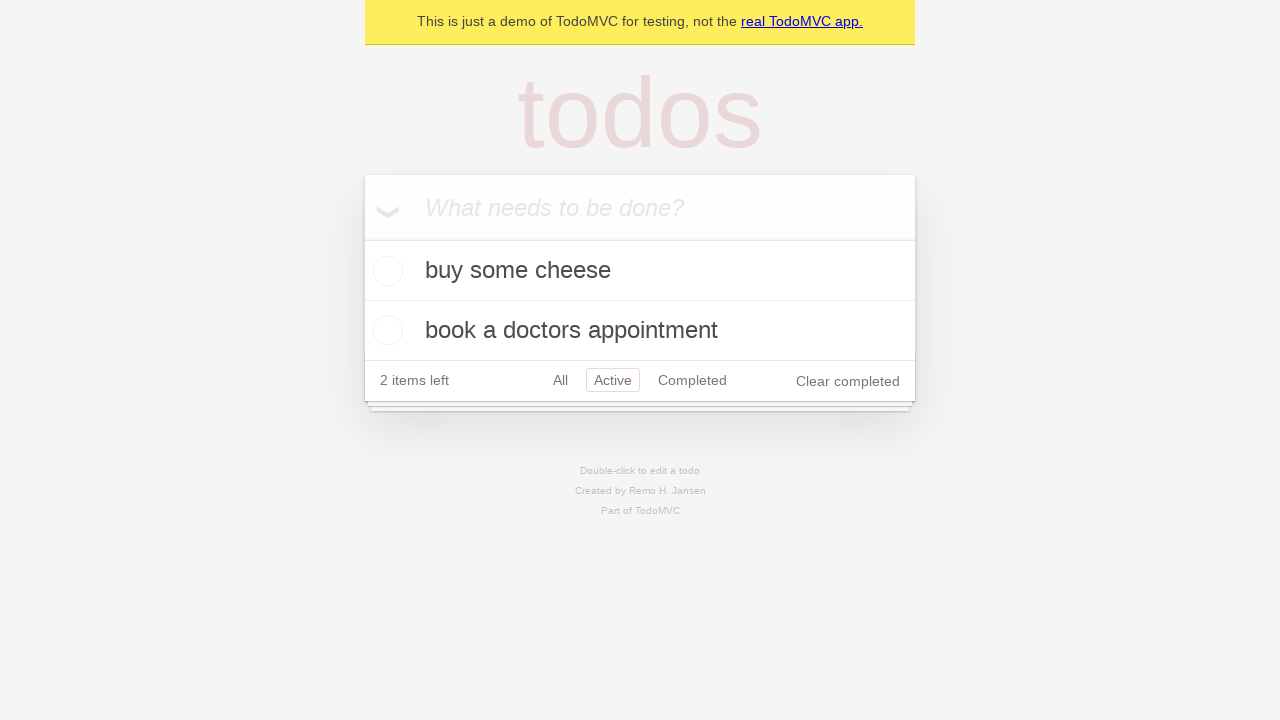

Clicked Completed filter to show only completed items at (692, 380) on internal:role=link[name="Completed"i]
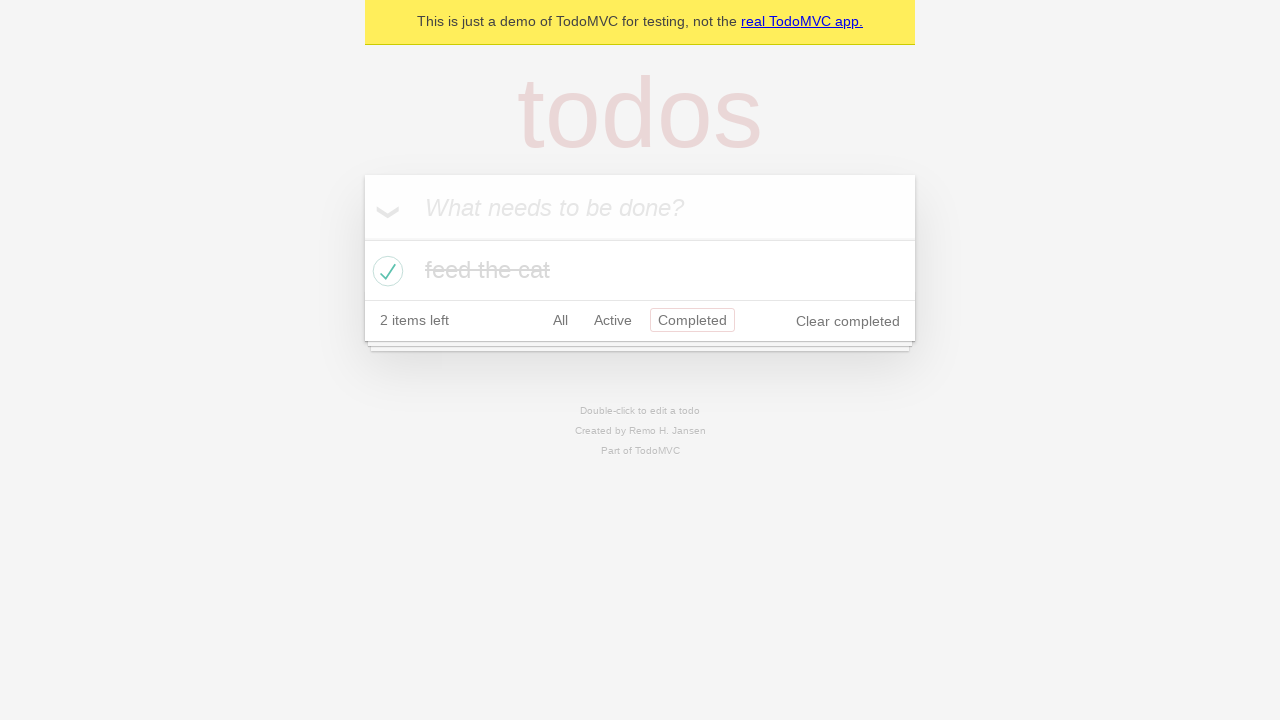

Clicked All filter to display all items at (560, 320) on internal:role=link[name="All"i]
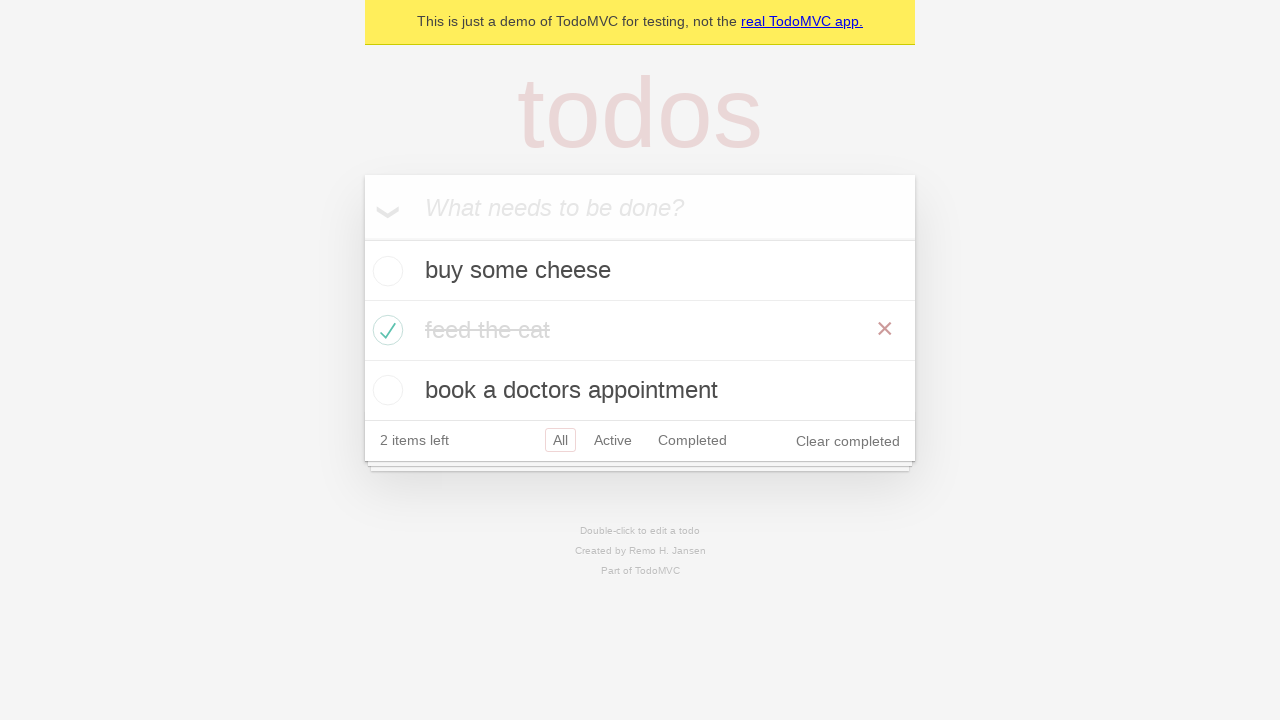

Verified all 3 todo items are displayed
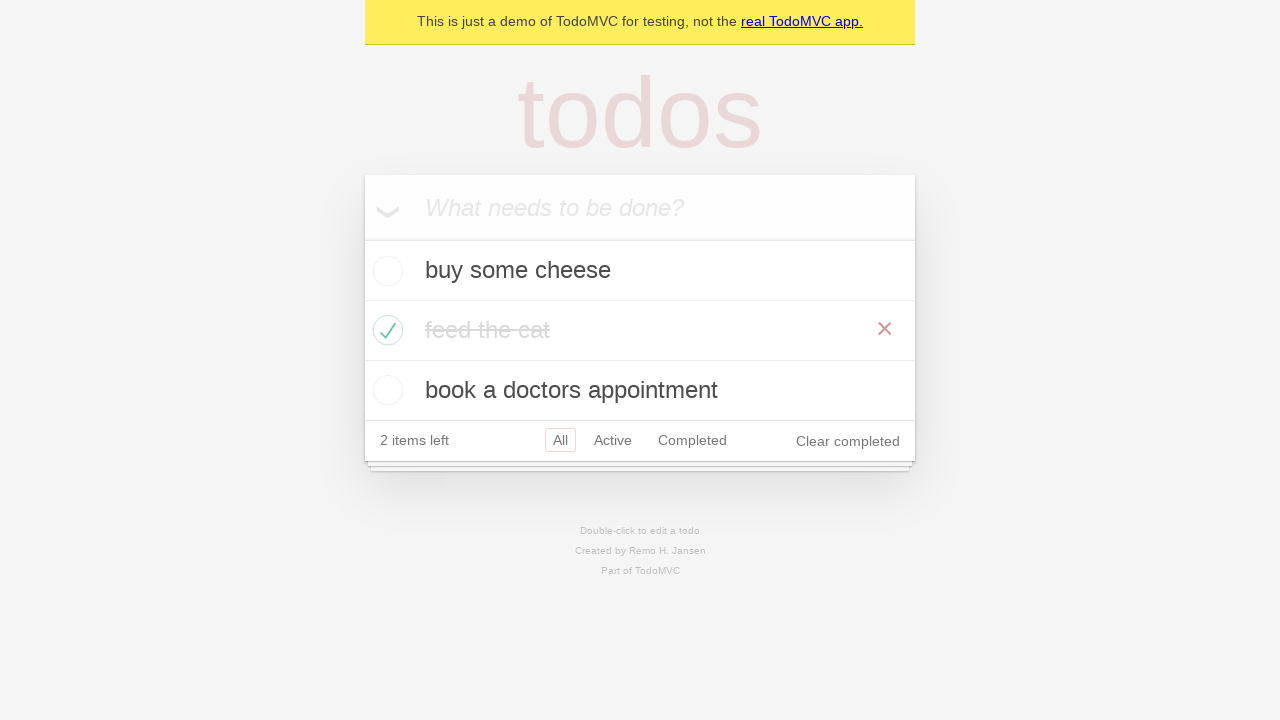

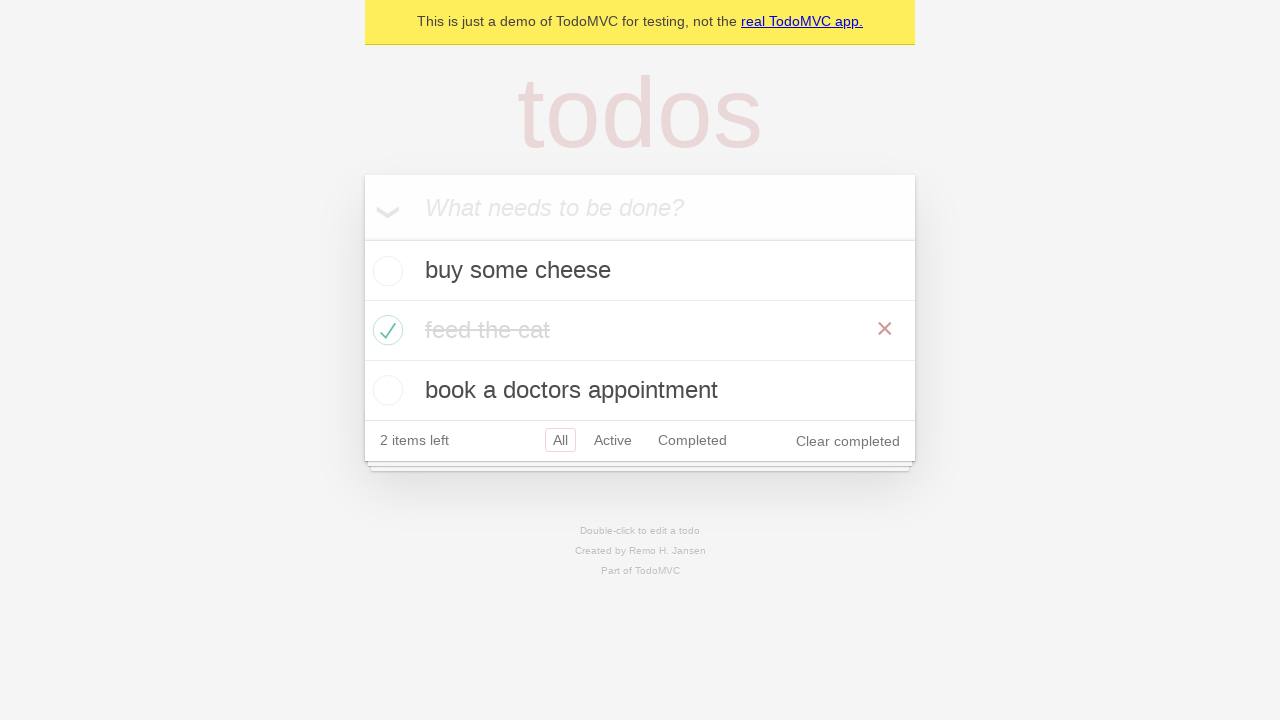